Tests filtering to display only completed items

Starting URL: https://demo.playwright.dev/todomvc

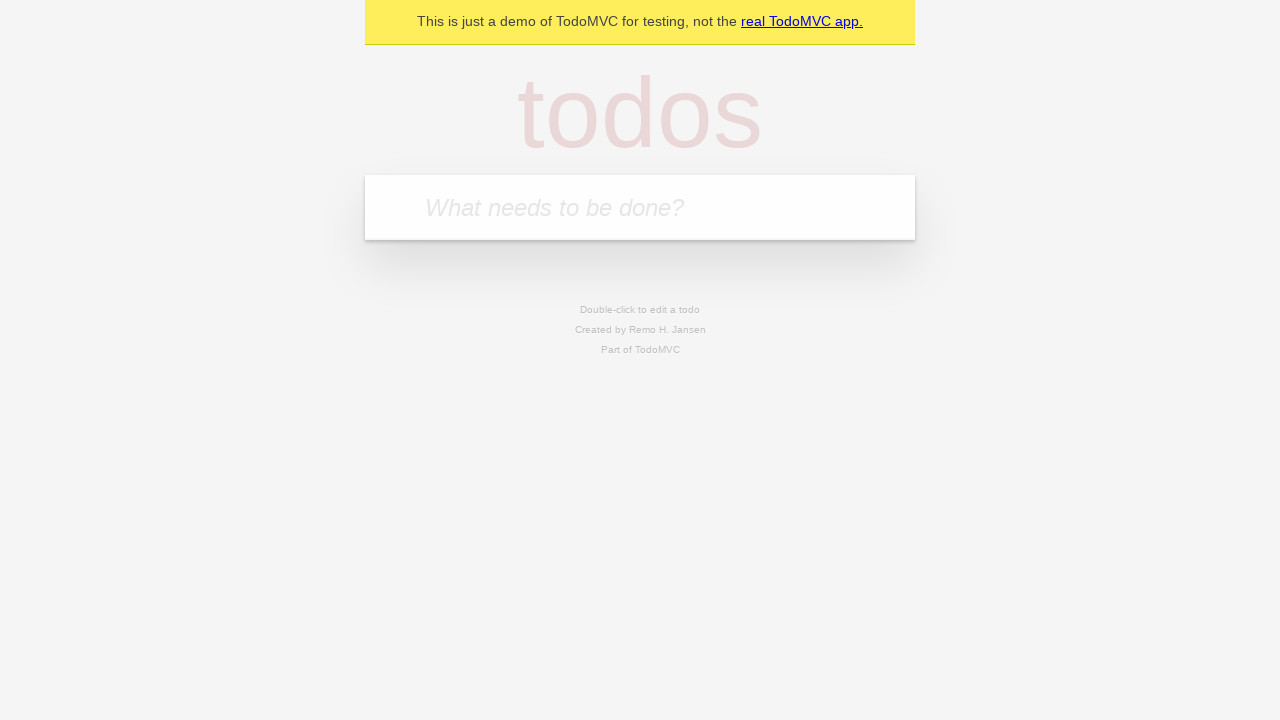

Filled todo input with 'buy some cheese' on internal:attr=[placeholder="What needs to be done?"i]
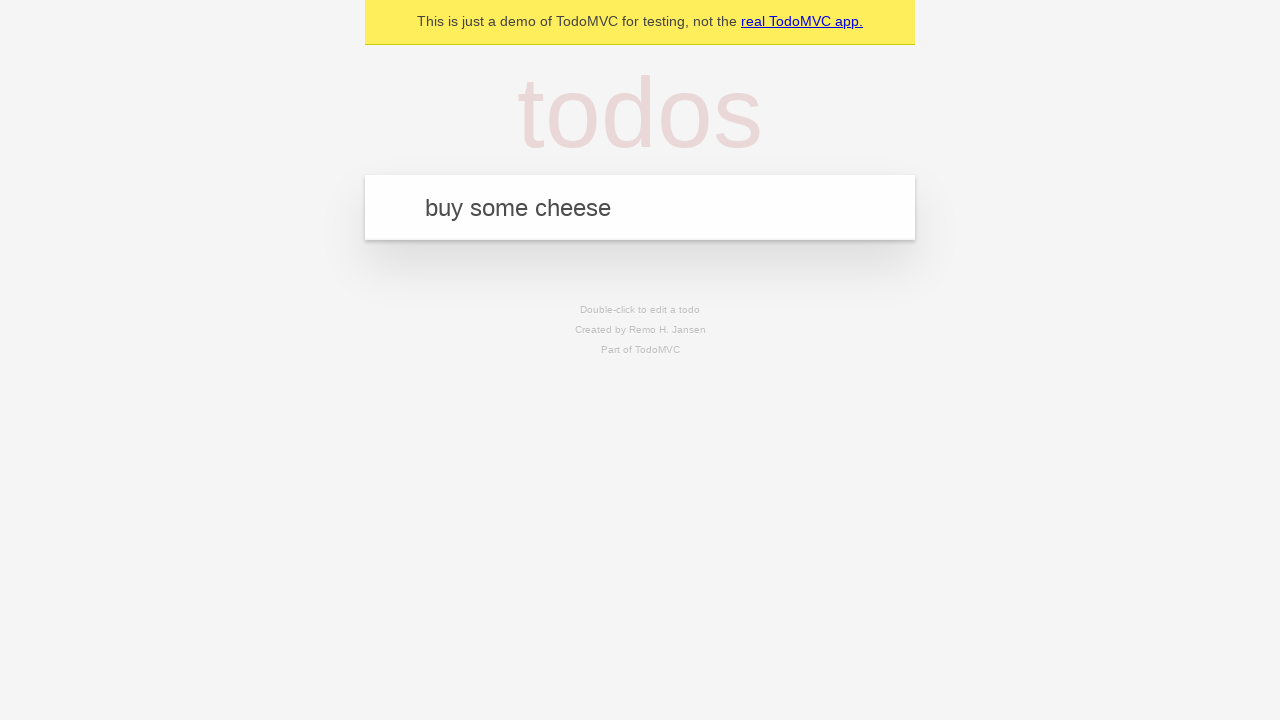

Pressed Enter to create first todo on internal:attr=[placeholder="What needs to be done?"i]
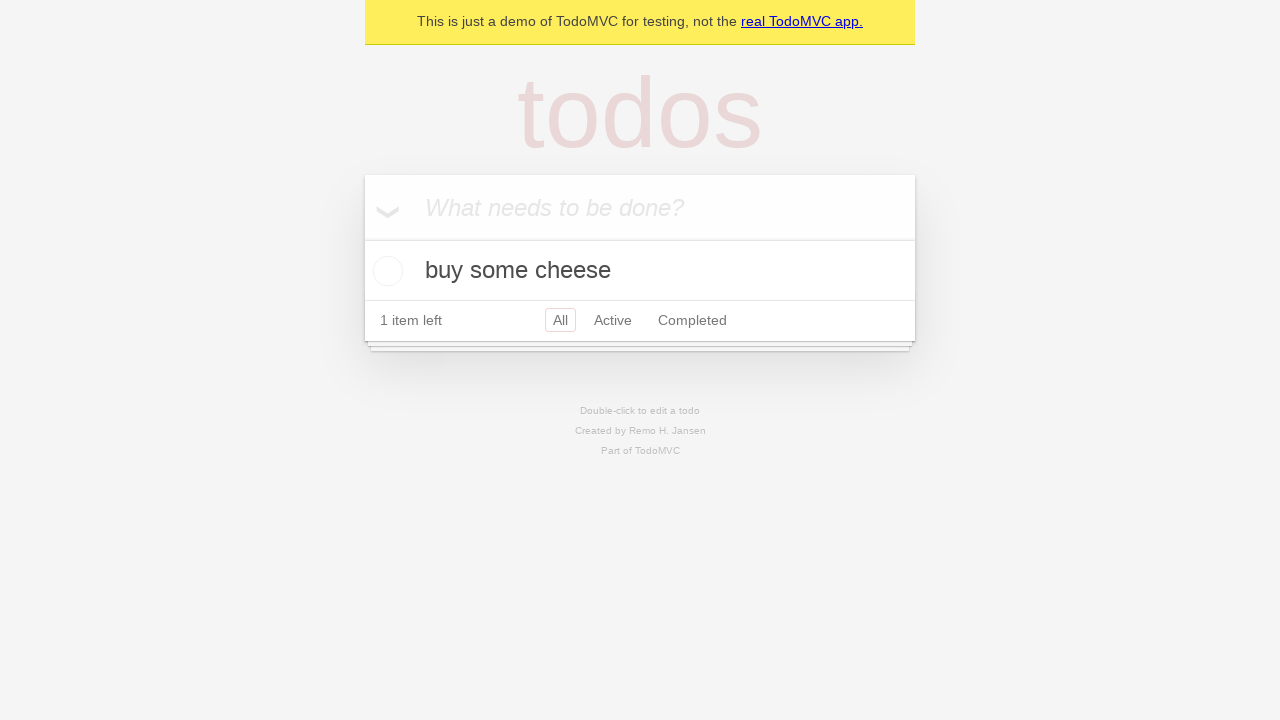

Filled todo input with 'feed the cat' on internal:attr=[placeholder="What needs to be done?"i]
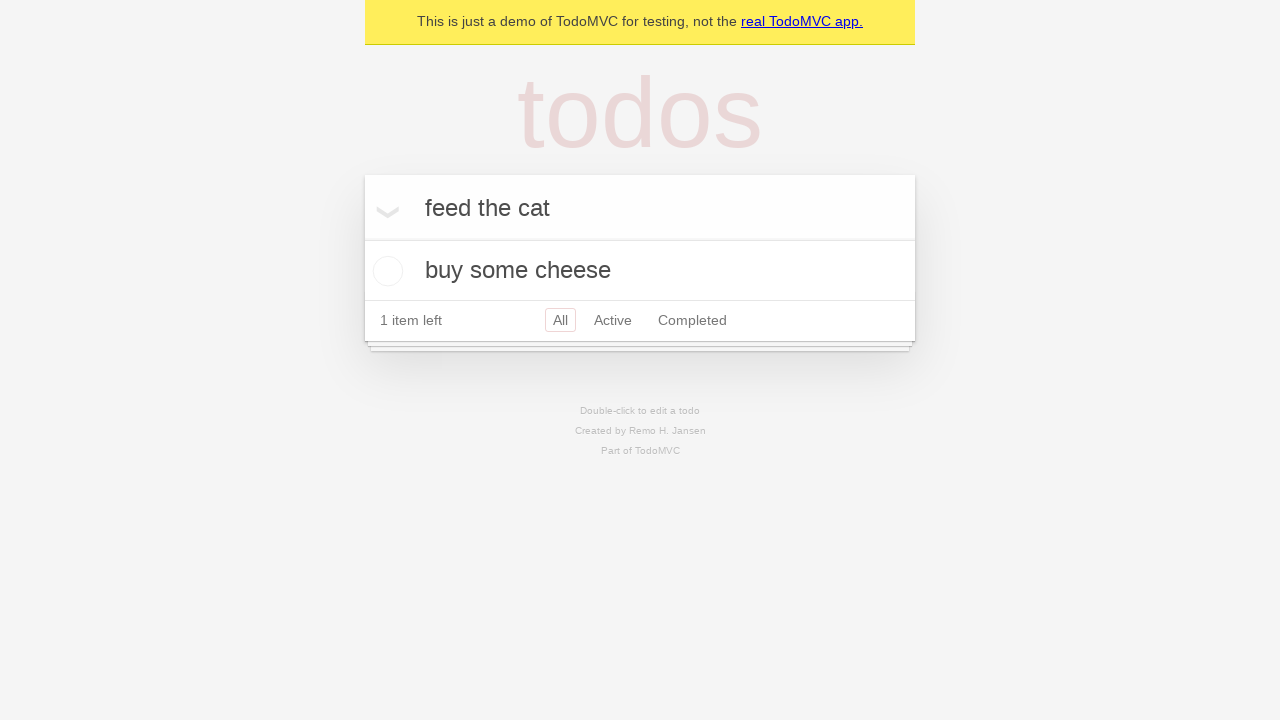

Pressed Enter to create second todo on internal:attr=[placeholder="What needs to be done?"i]
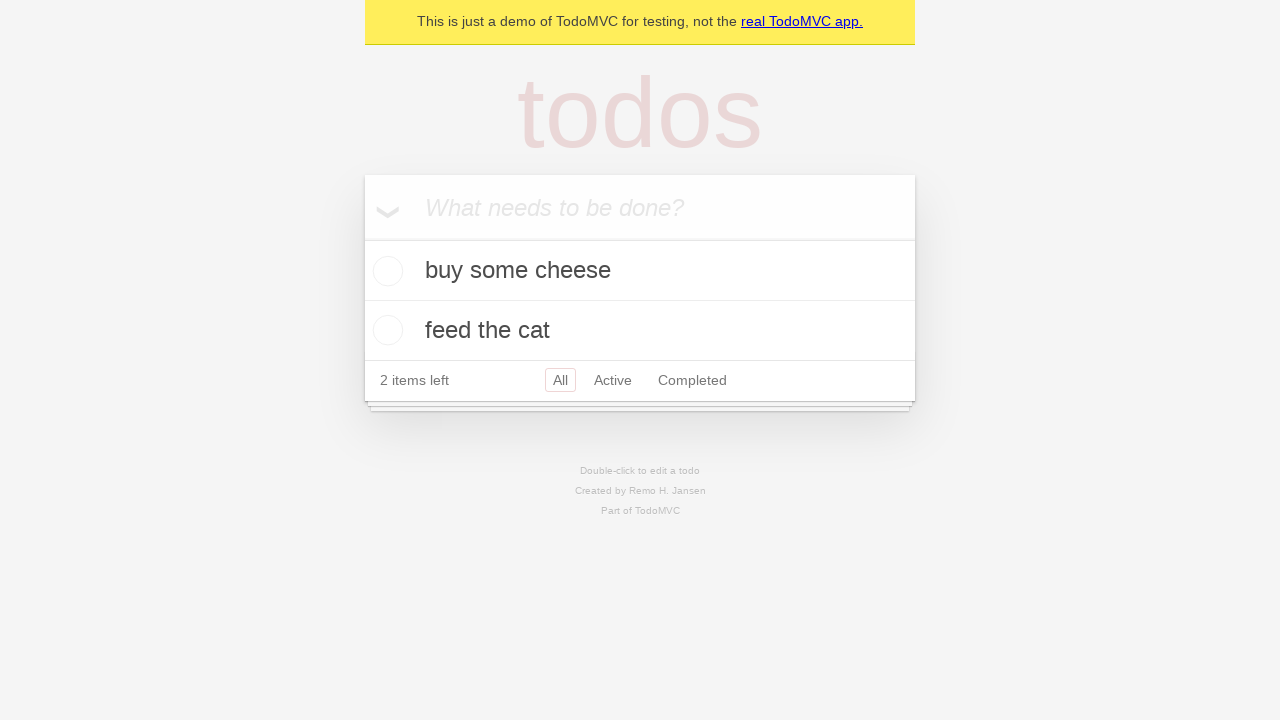

Filled todo input with 'book a doctors appointment' on internal:attr=[placeholder="What needs to be done?"i]
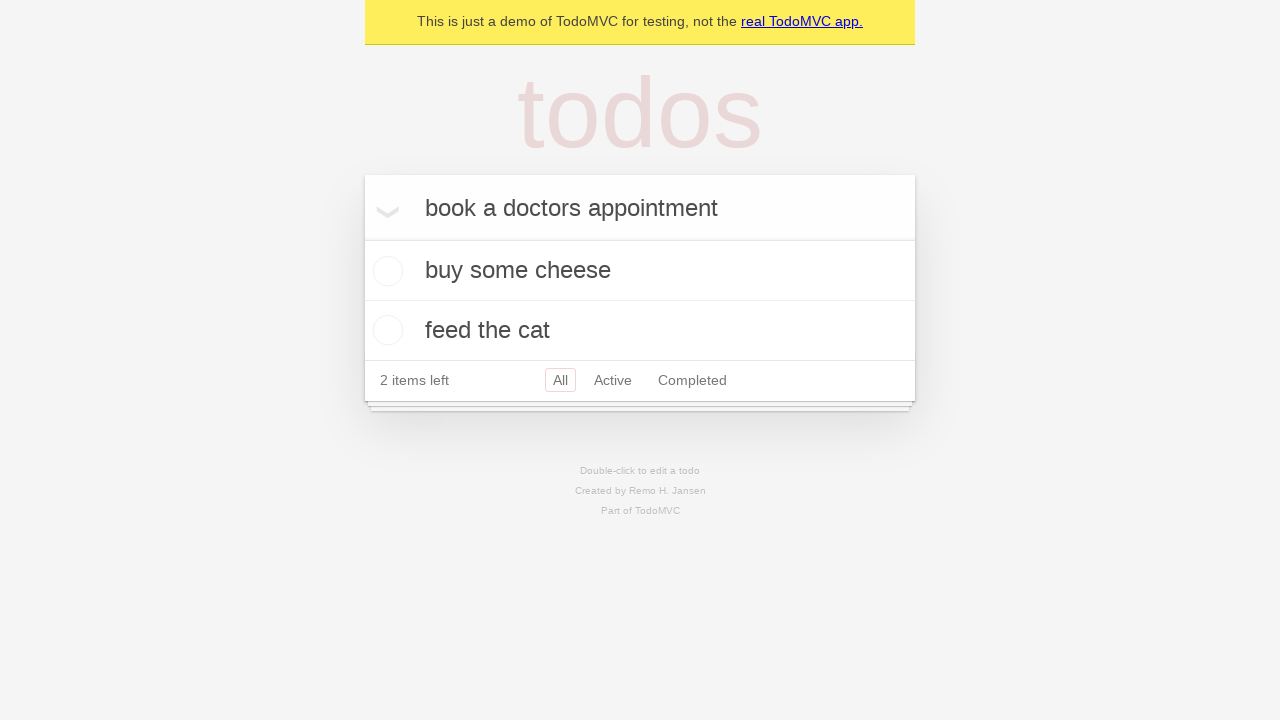

Pressed Enter to create third todo on internal:attr=[placeholder="What needs to be done?"i]
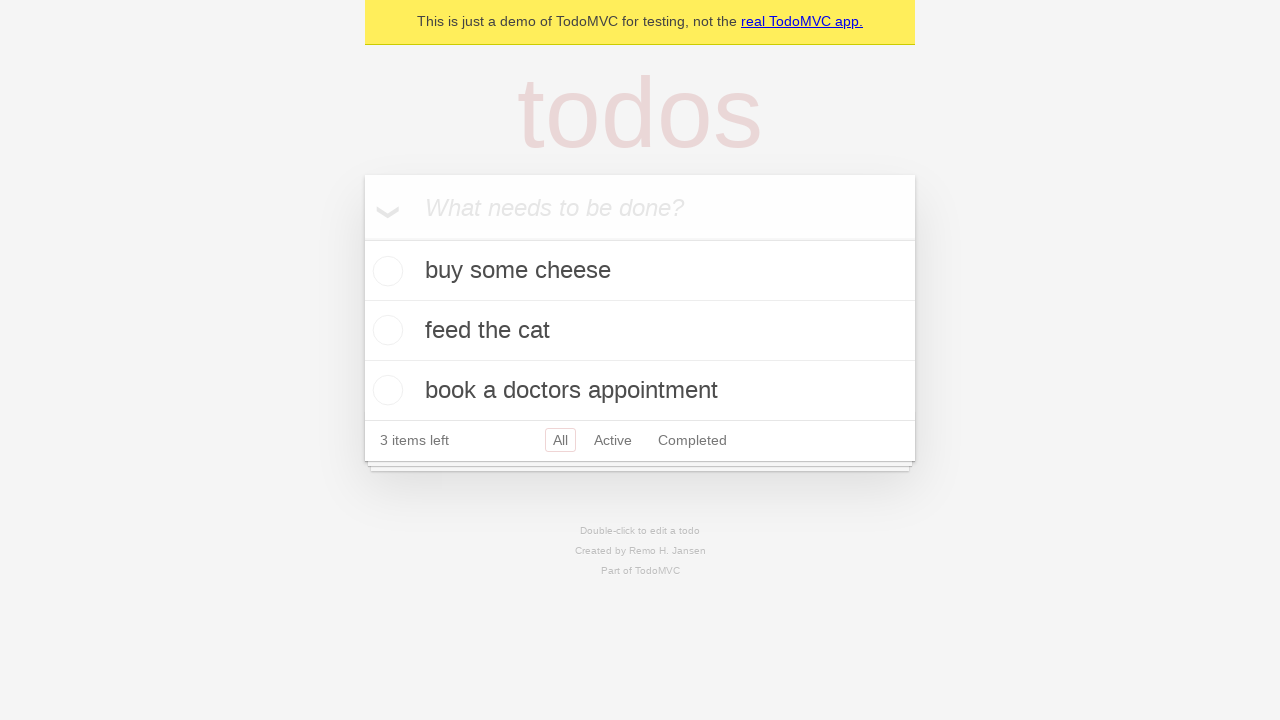

Checked the second todo item checkbox at (385, 330) on internal:testid=[data-testid="todo-item"s] >> nth=1 >> internal:role=checkbox
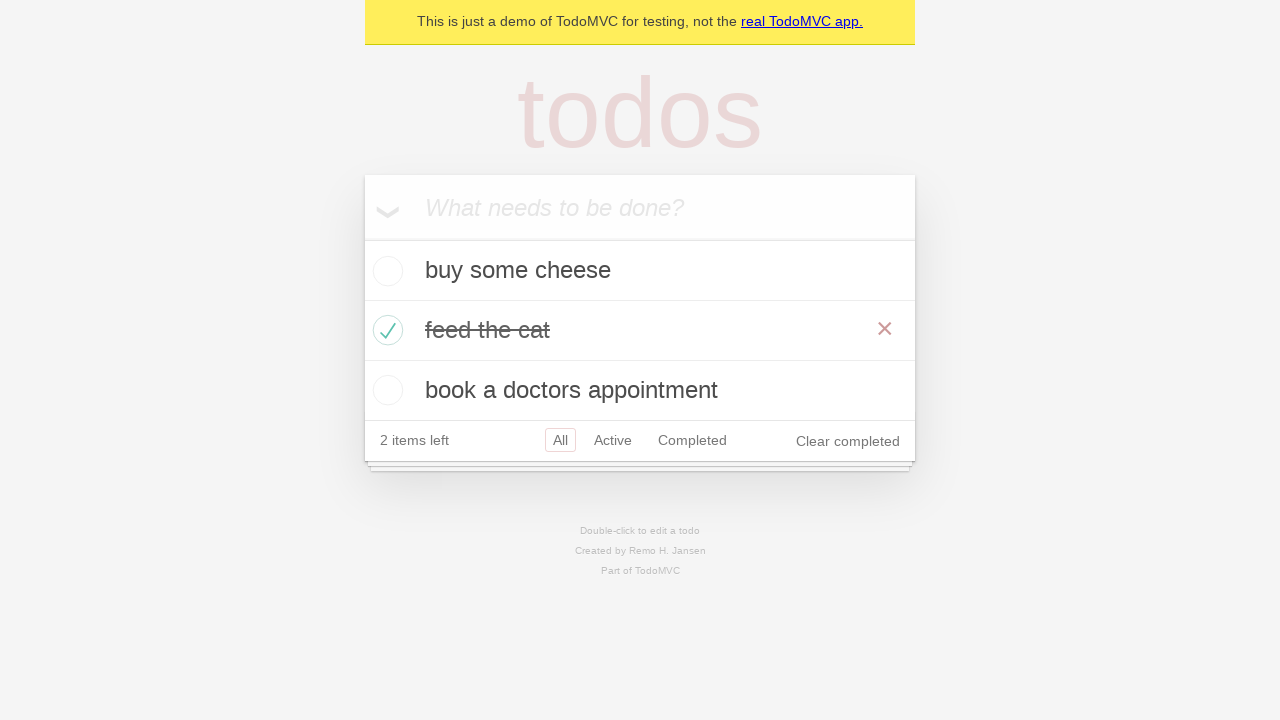

Clicked Completed filter to display only completed items at (692, 440) on internal:role=link[name="Completed"i]
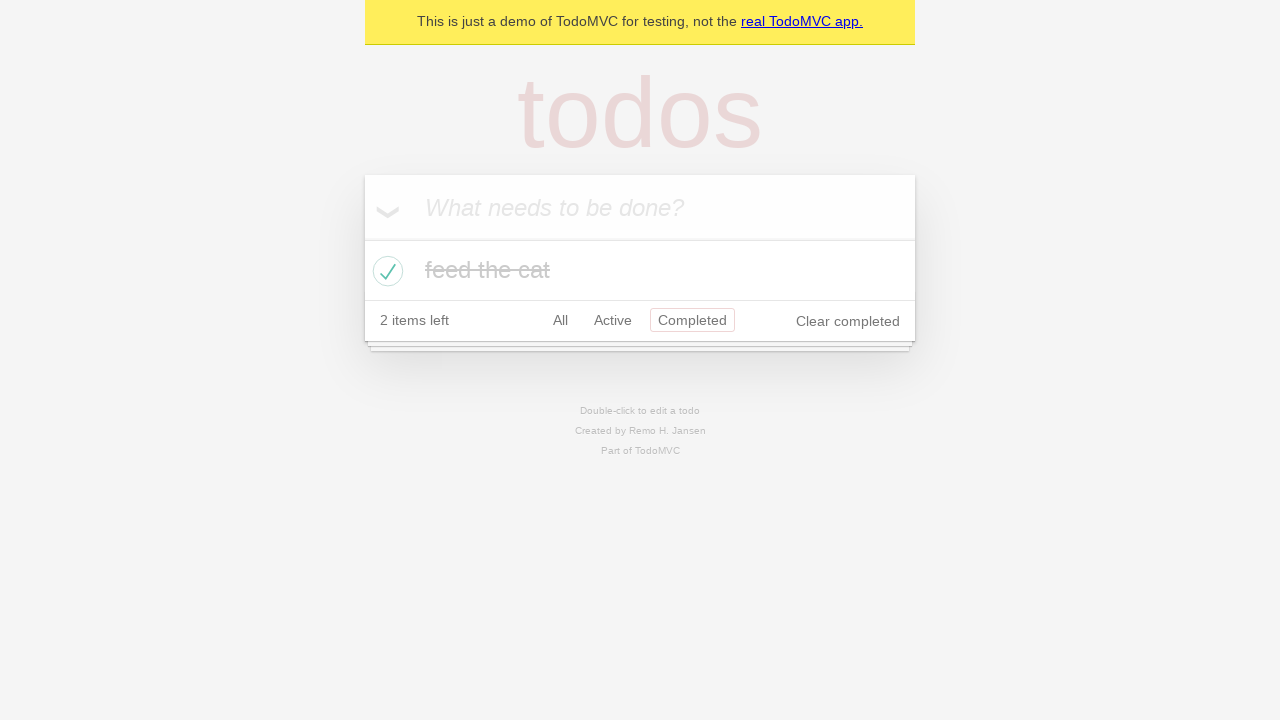

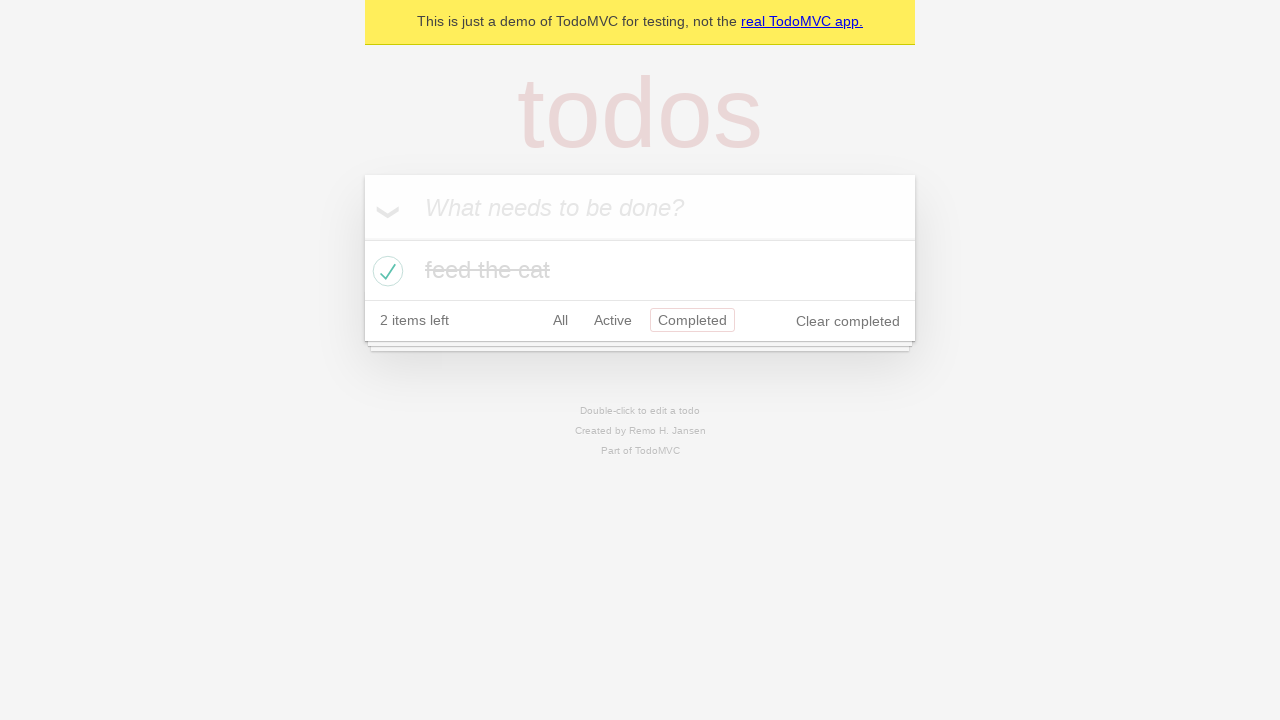